Tests navigation through the tutorial by clicking the "How to Use" button and then clicking the next button 5 times to progress through tutorial steps.

Starting URL: https://rotype-staging-87h9l.ondigitalocean.app/

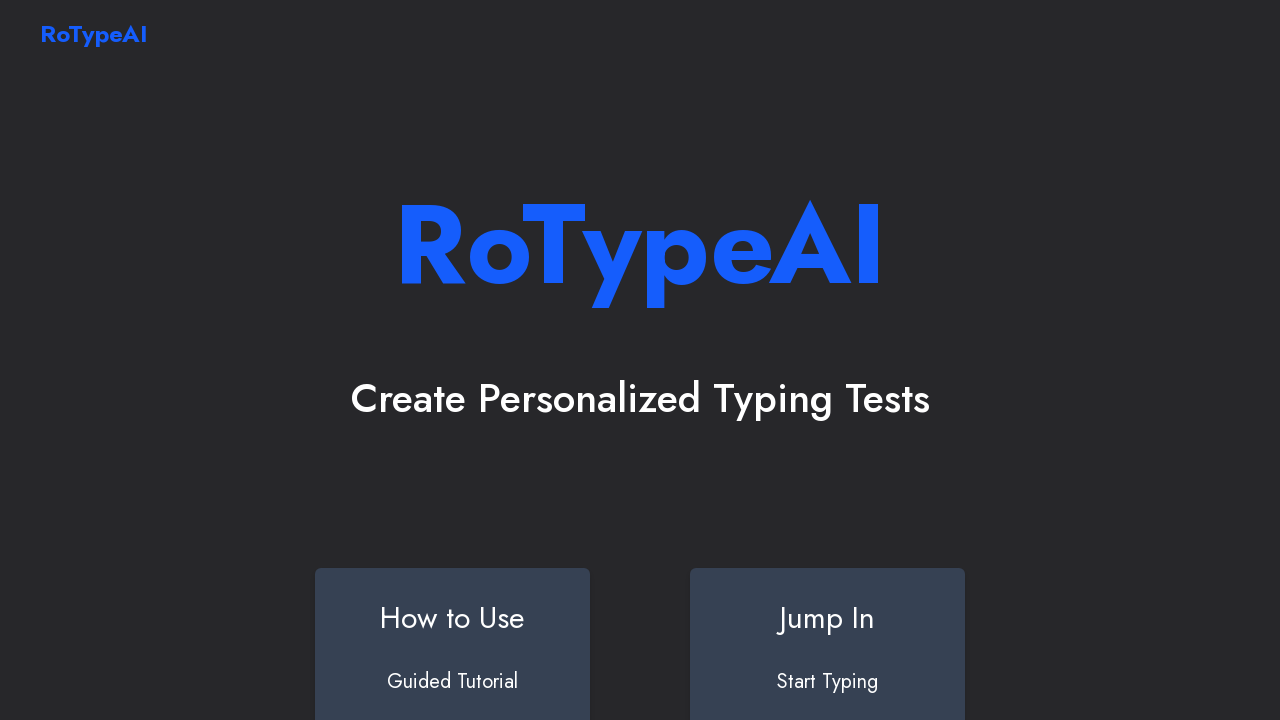

Clicked 'How to Use' button at (452, 640) on #howtouse
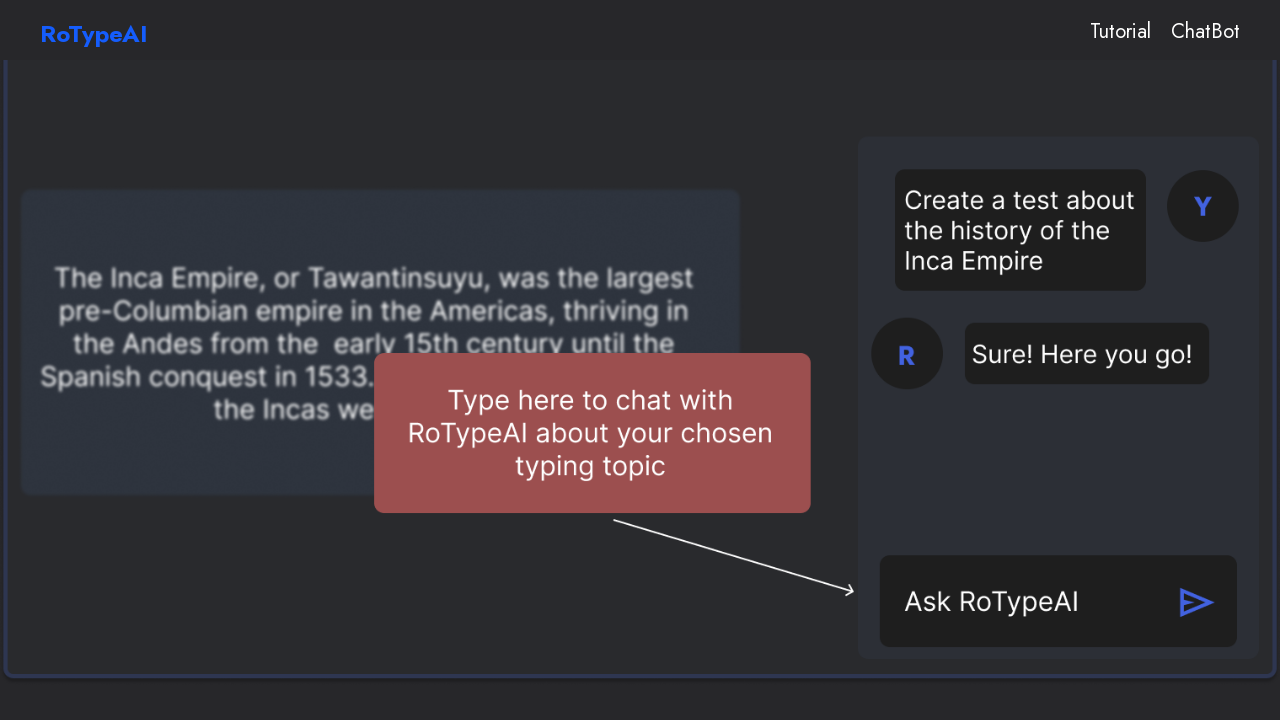

Navigated to Tutorial page
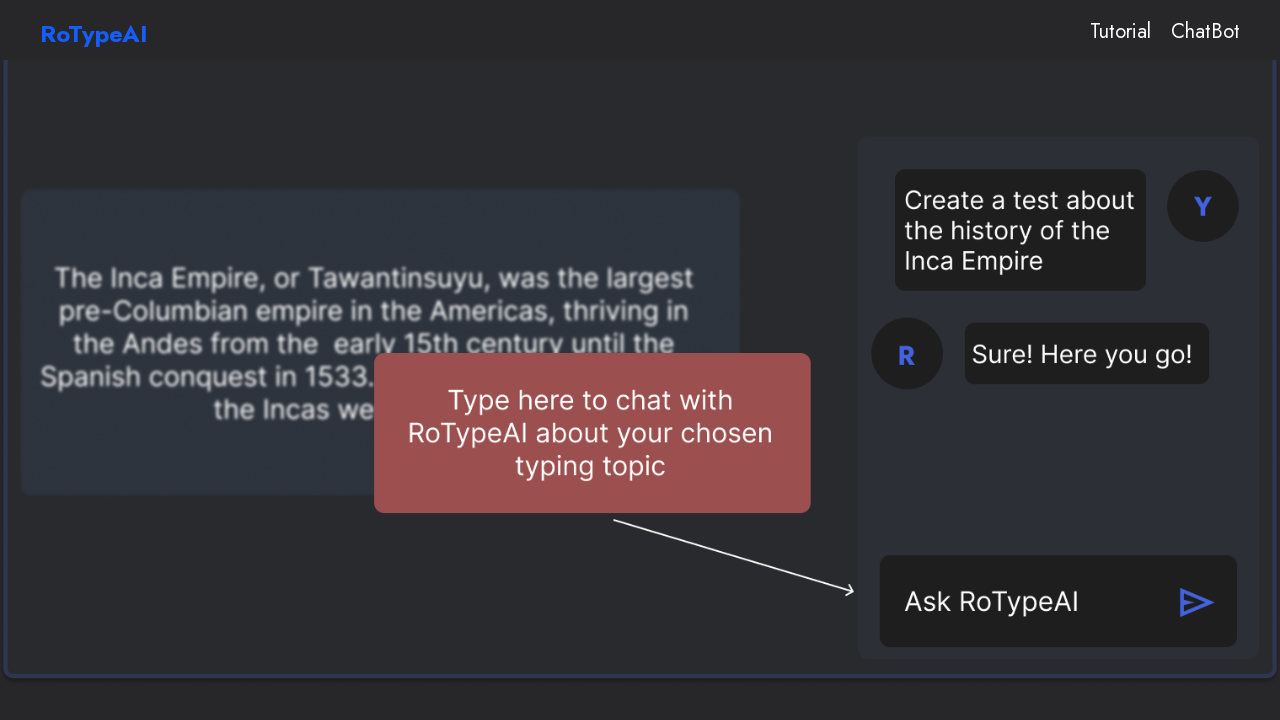

Waited 2 seconds for page to fully load
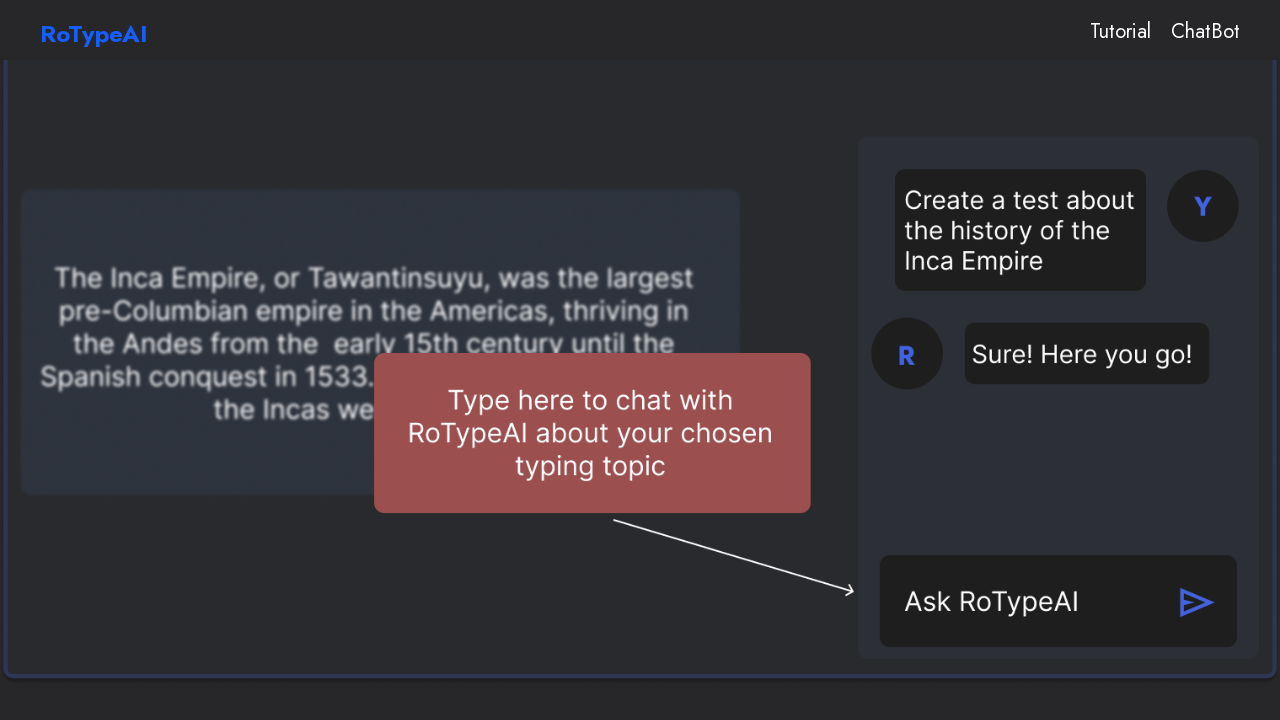

Next button became visible (iteration 1/5)
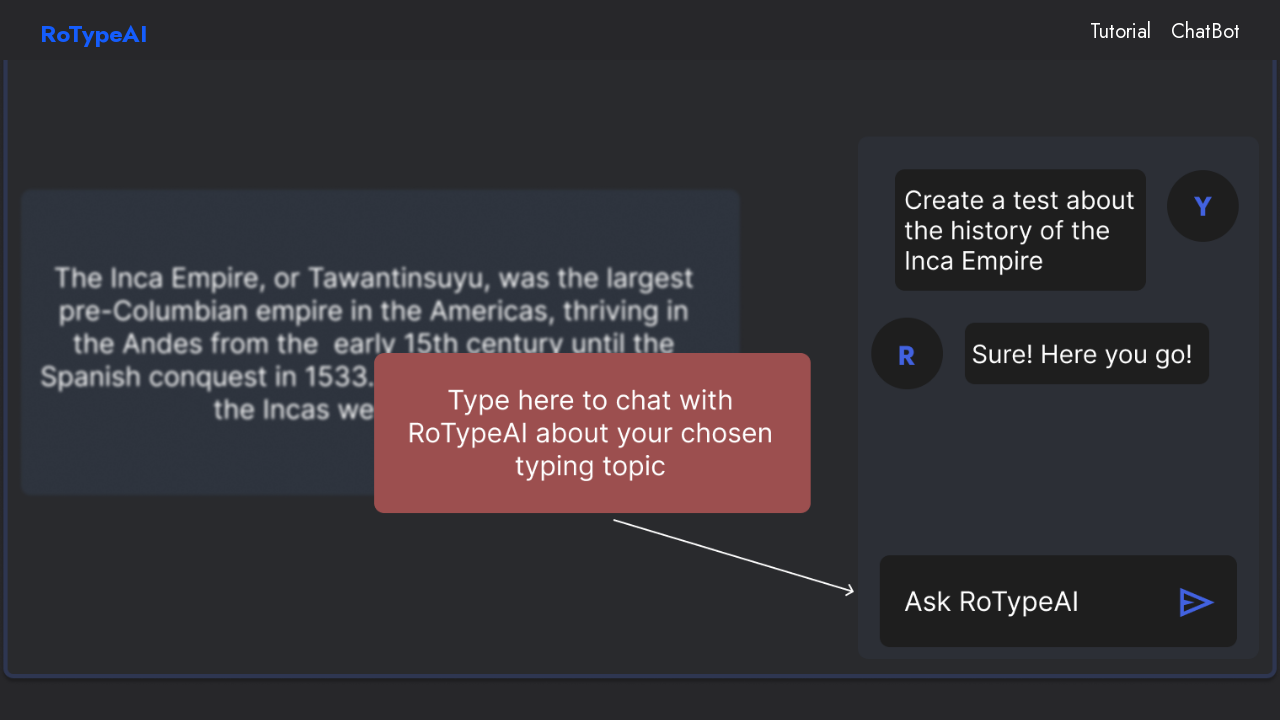

Scrolled next button into view (iteration 1/5)
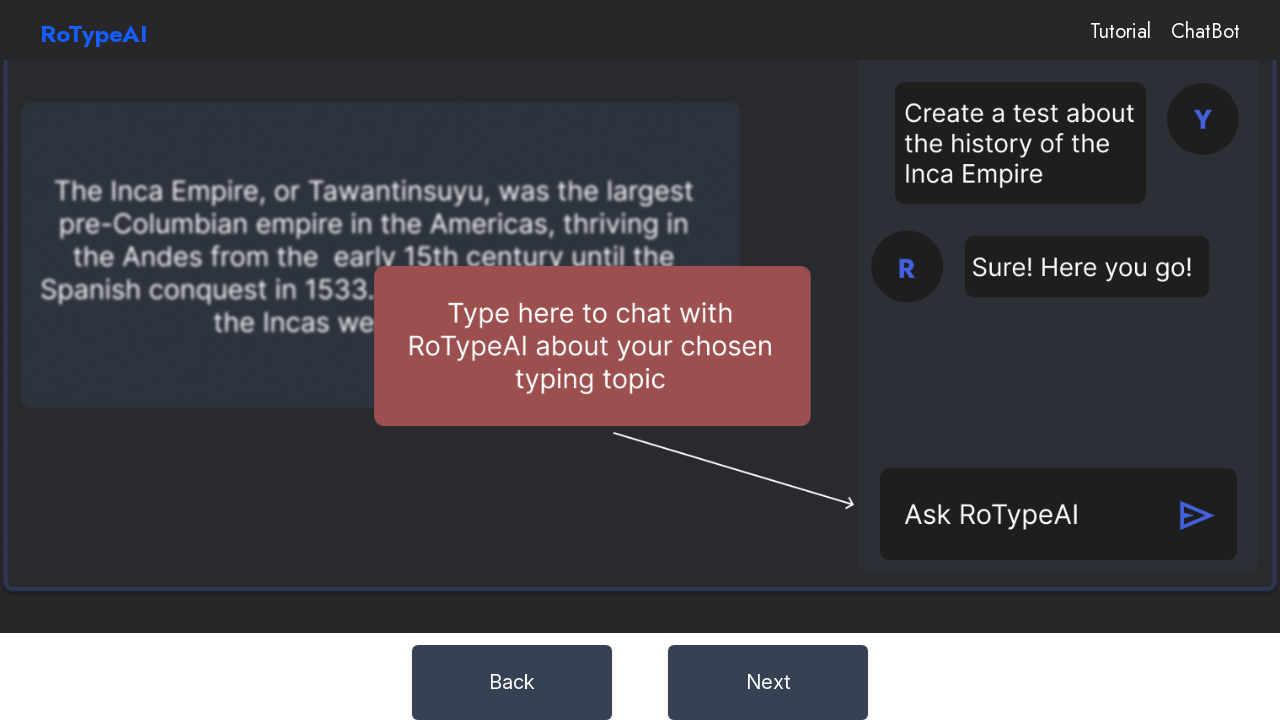

Waited 1 second before clicking next (iteration 1/5)
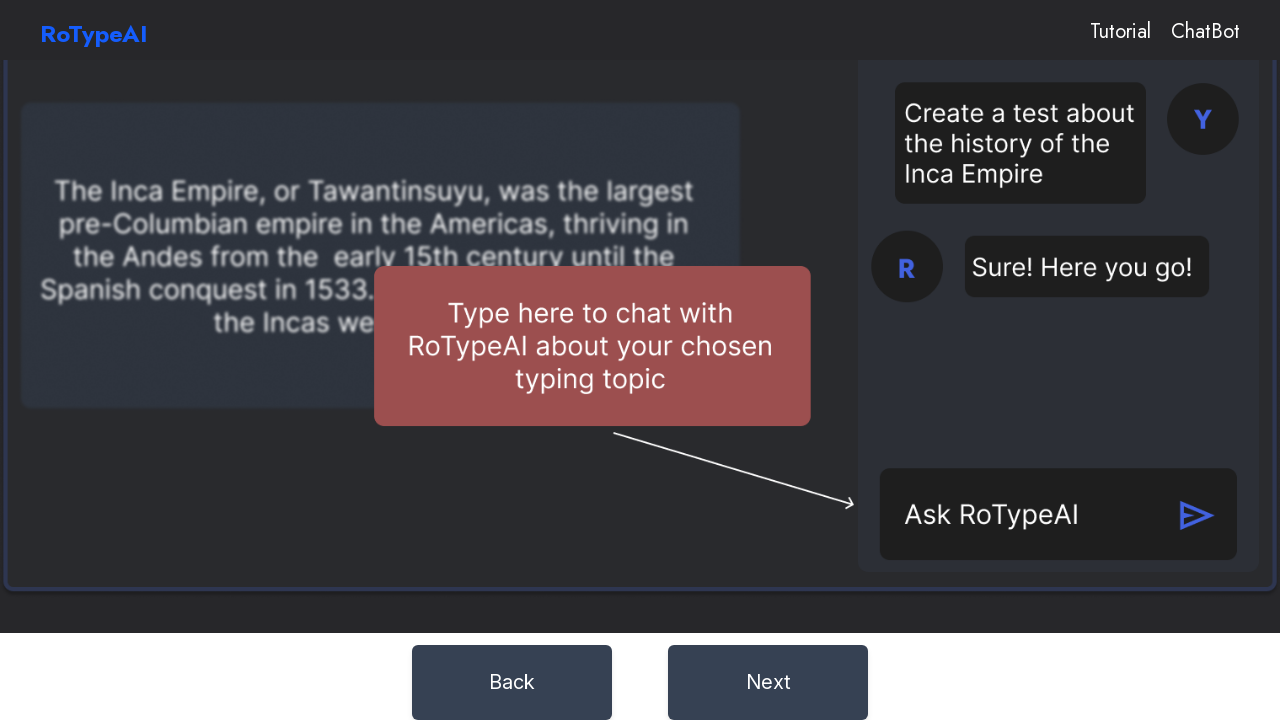

Clicked next button to advance tutorial (iteration 1/5) at (768, 682) on button div[id="next"]
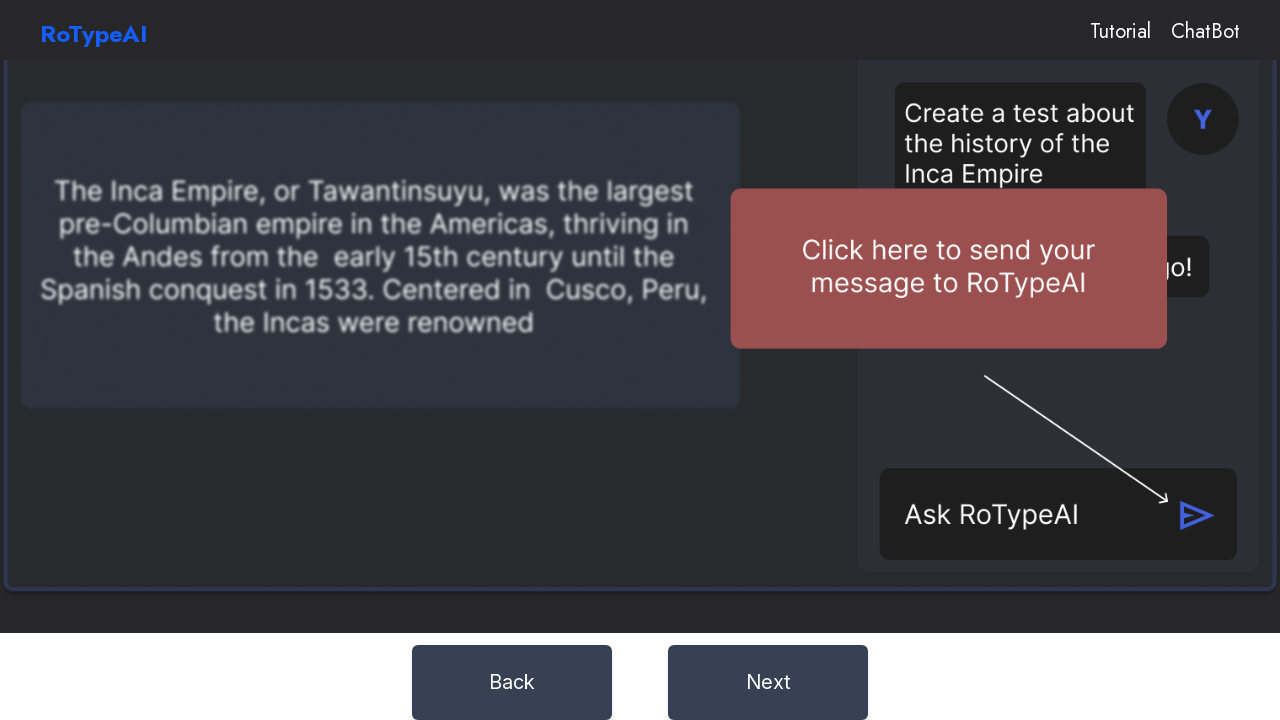

Next button became visible (iteration 2/5)
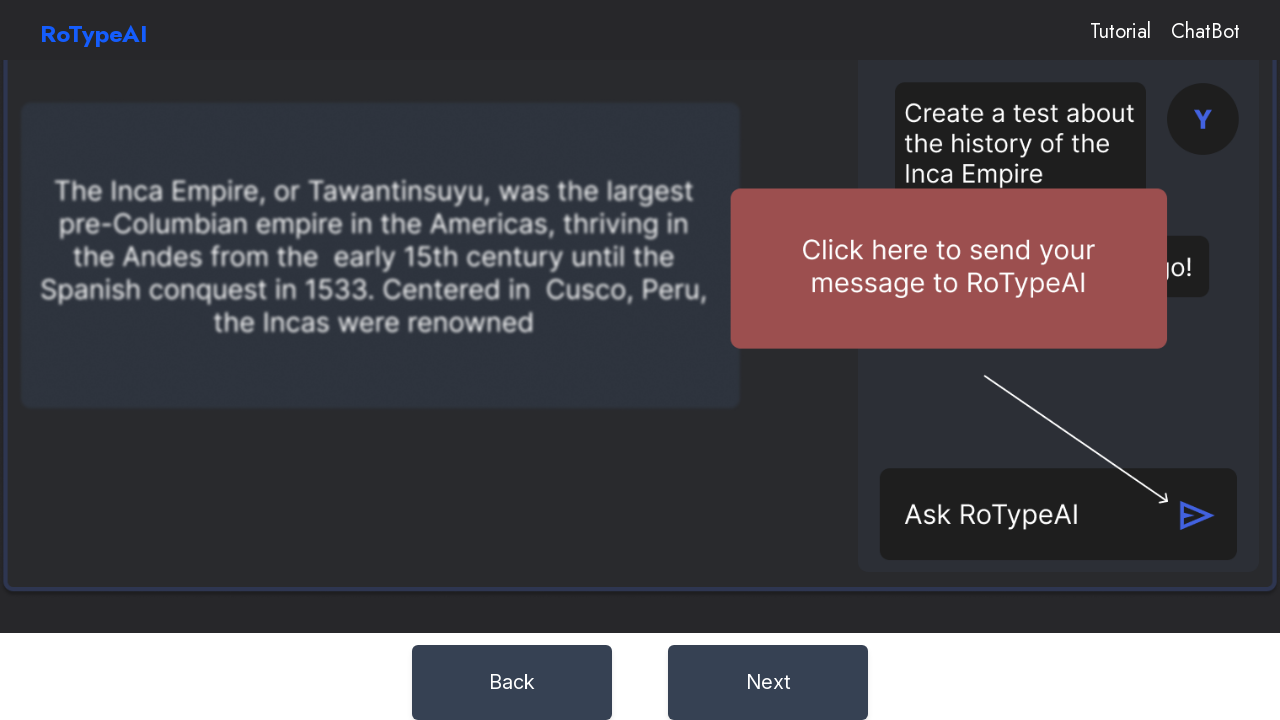

Scrolled next button into view (iteration 2/5)
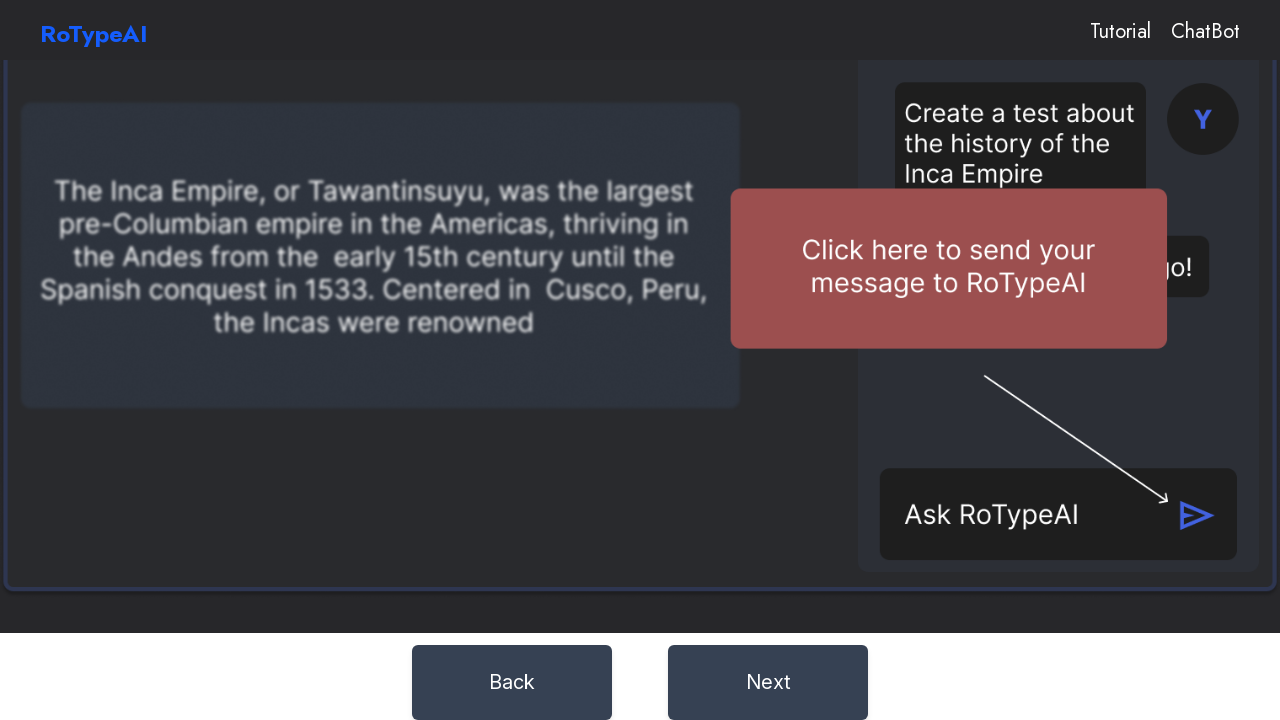

Waited 1 second before clicking next (iteration 2/5)
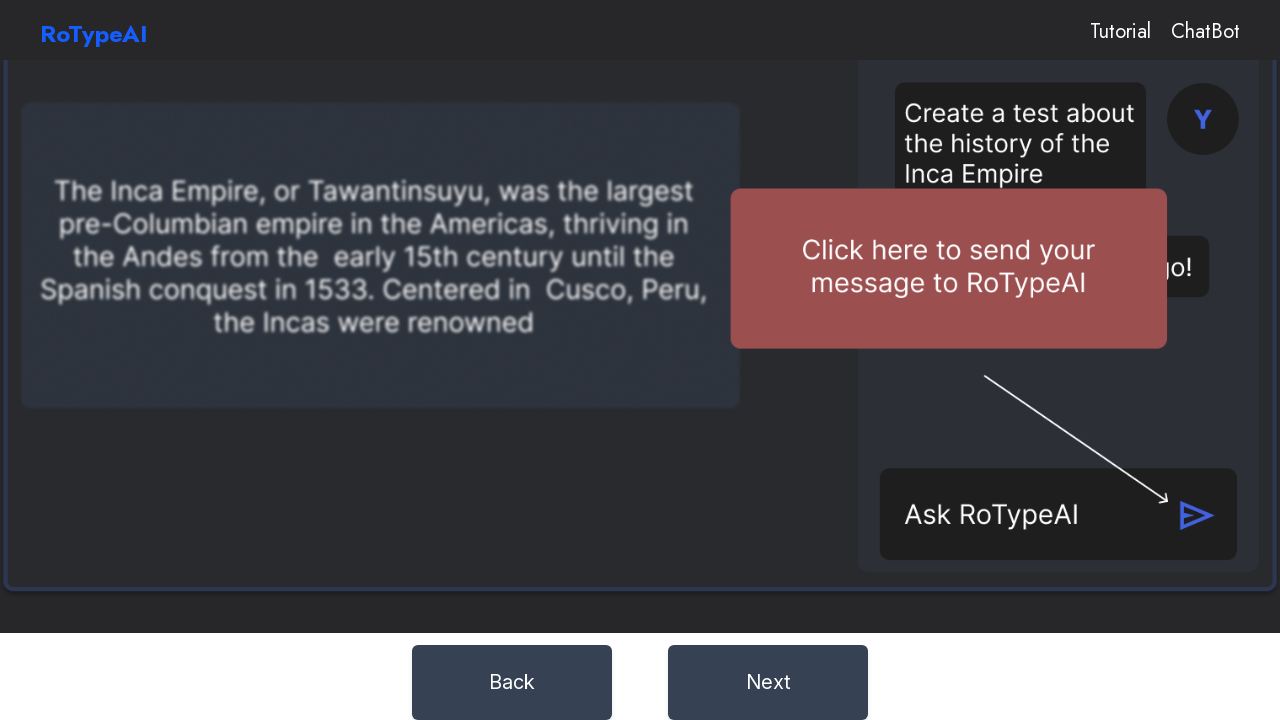

Clicked next button to advance tutorial (iteration 2/5) at (768, 682) on button div[id="next"]
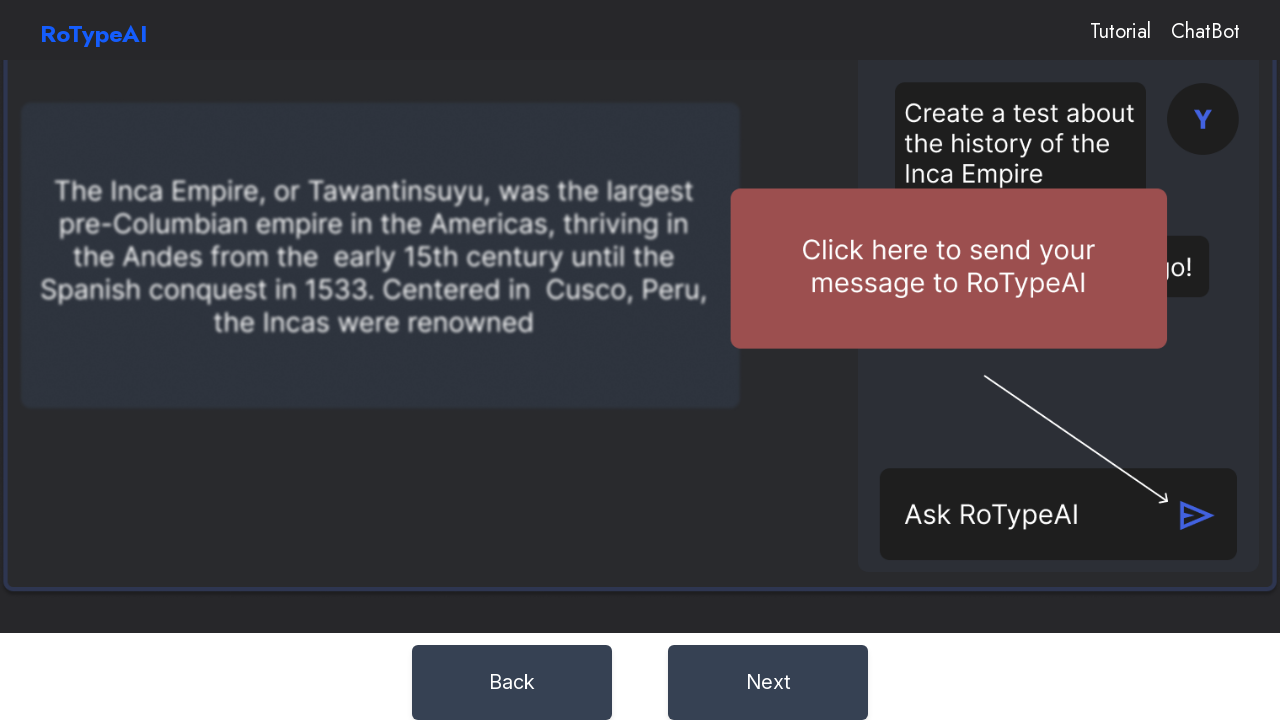

Next button became visible (iteration 3/5)
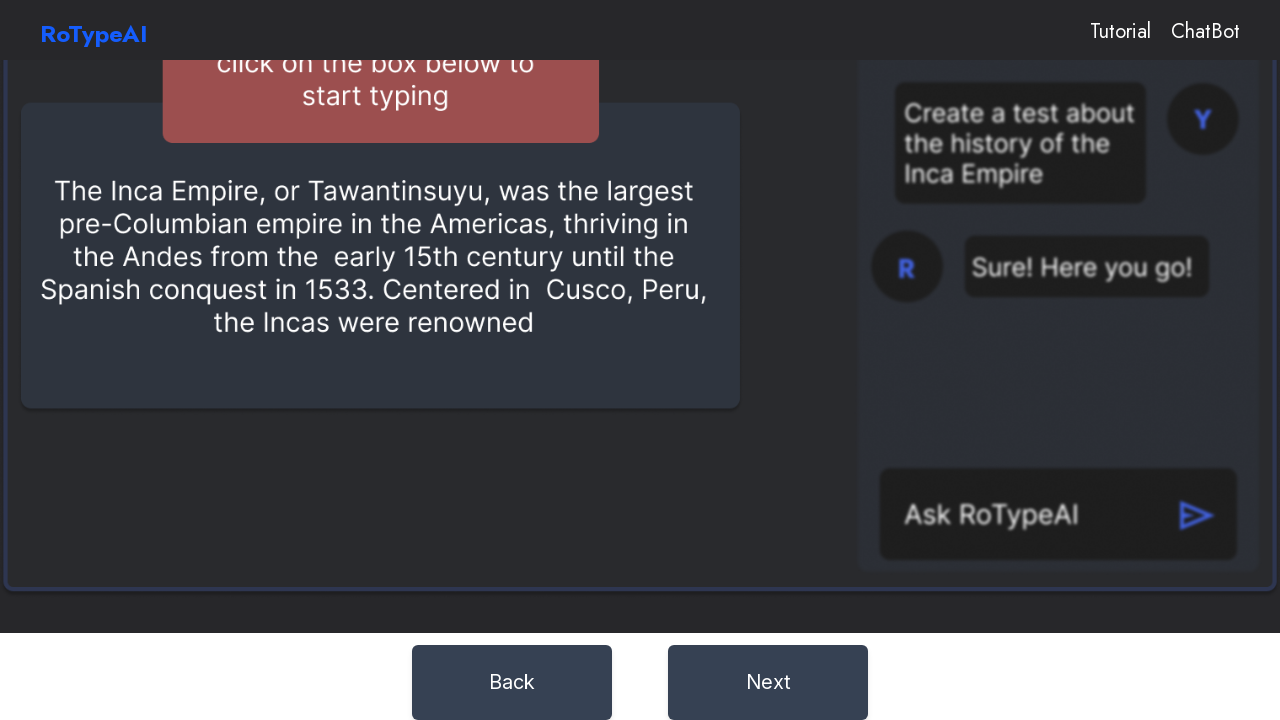

Scrolled next button into view (iteration 3/5)
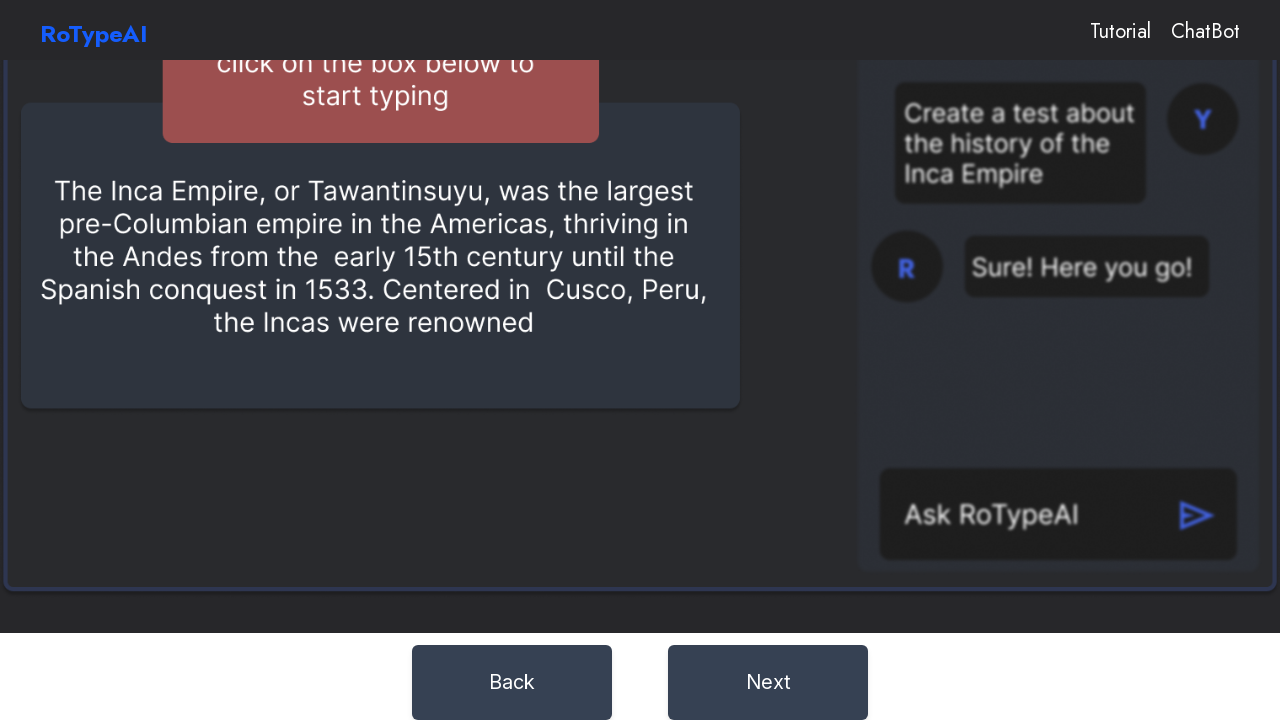

Waited 1 second before clicking next (iteration 3/5)
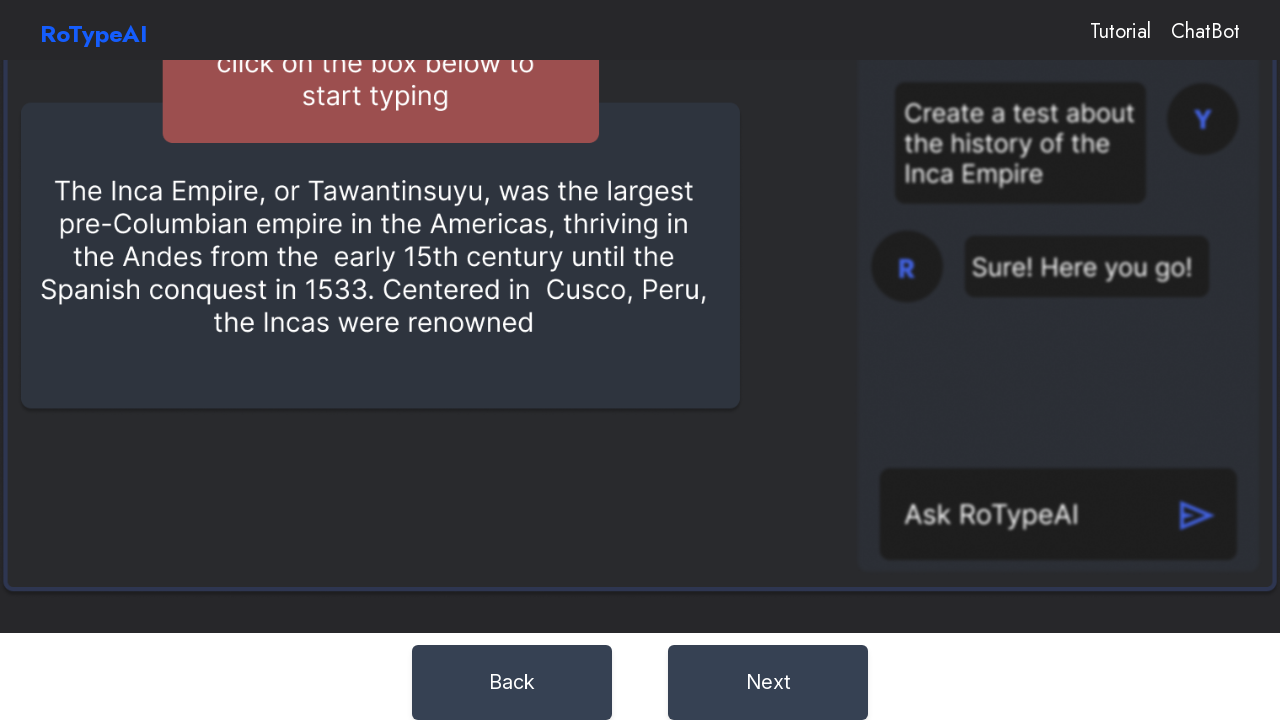

Clicked next button to advance tutorial (iteration 3/5) at (768, 682) on button div[id="next"]
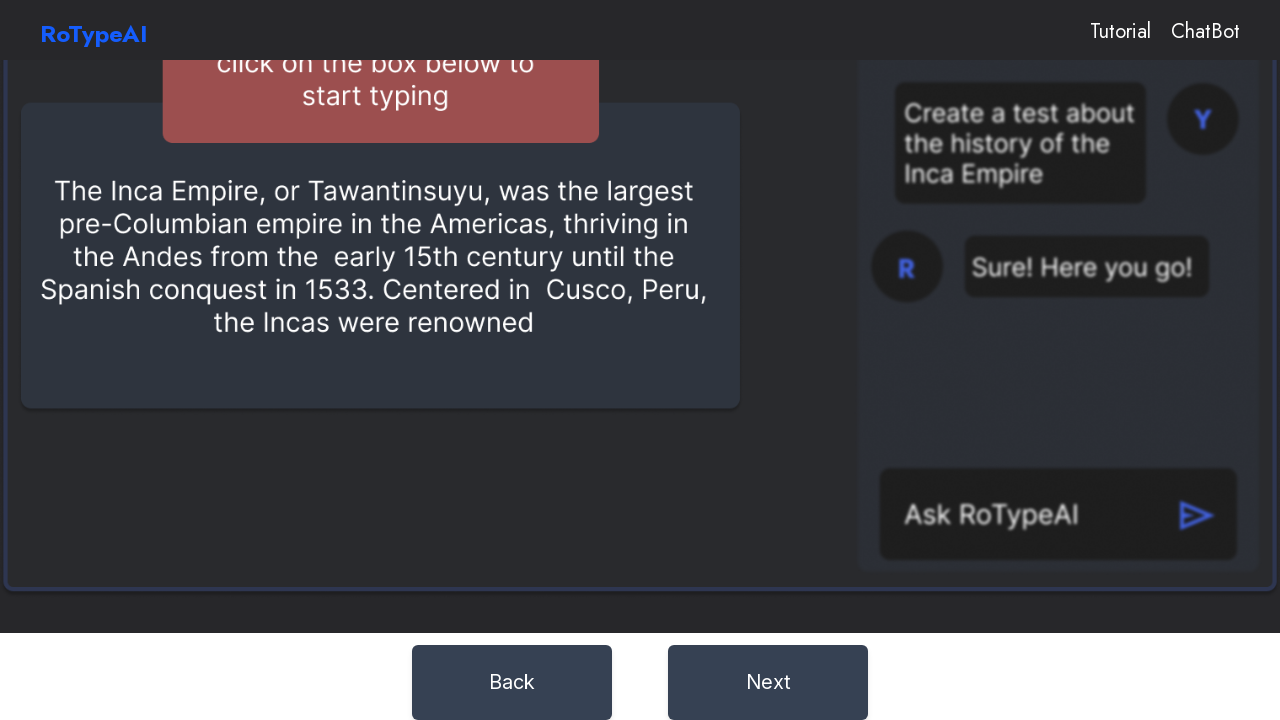

Next button became visible (iteration 4/5)
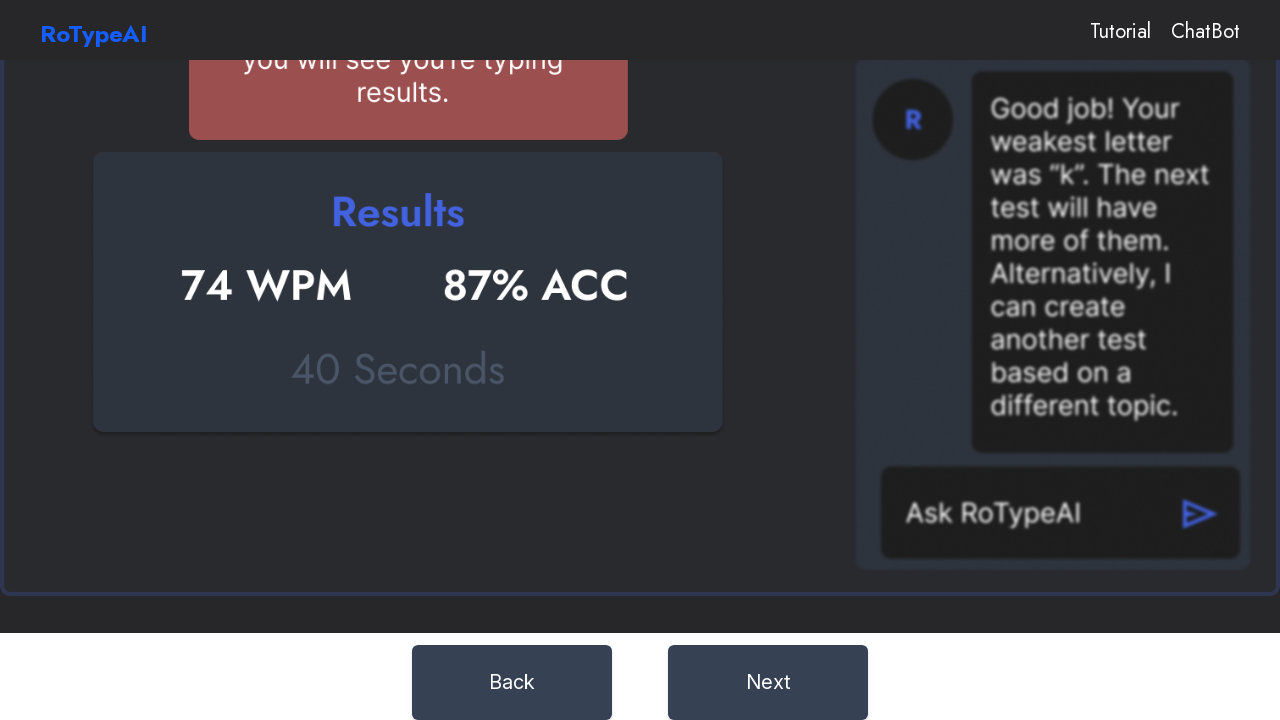

Scrolled next button into view (iteration 4/5)
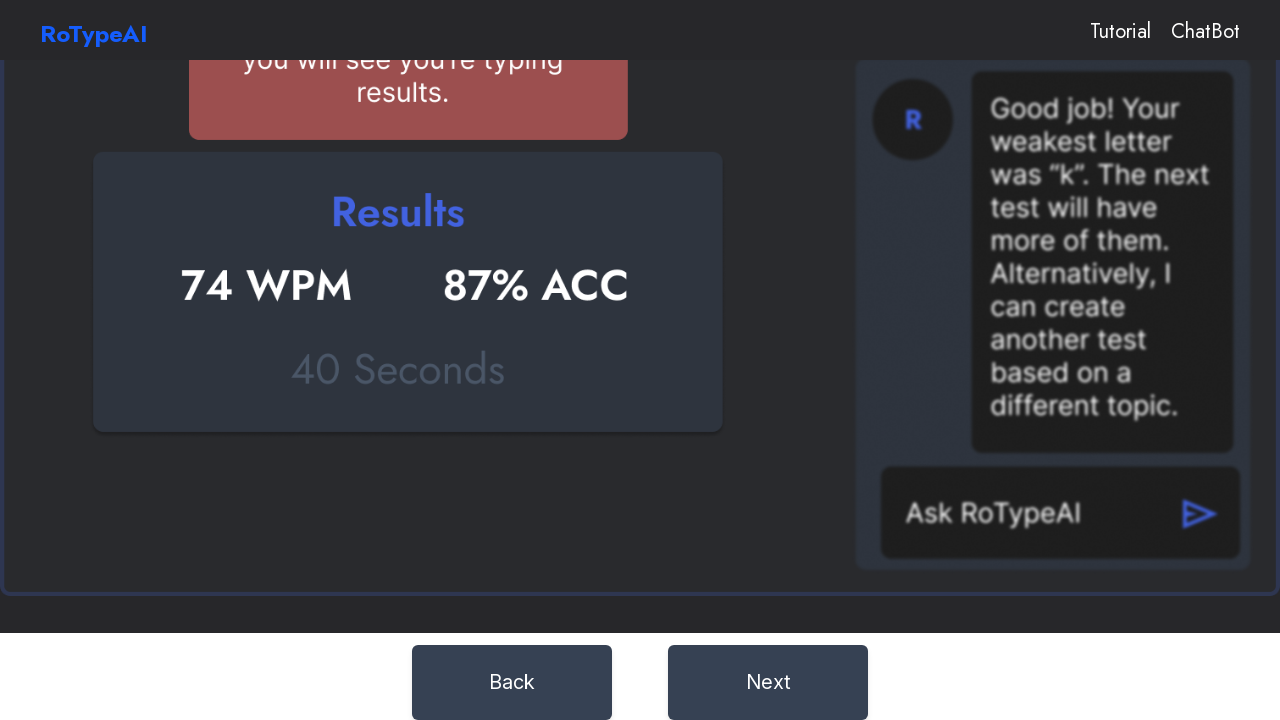

Waited 1 second before clicking next (iteration 4/5)
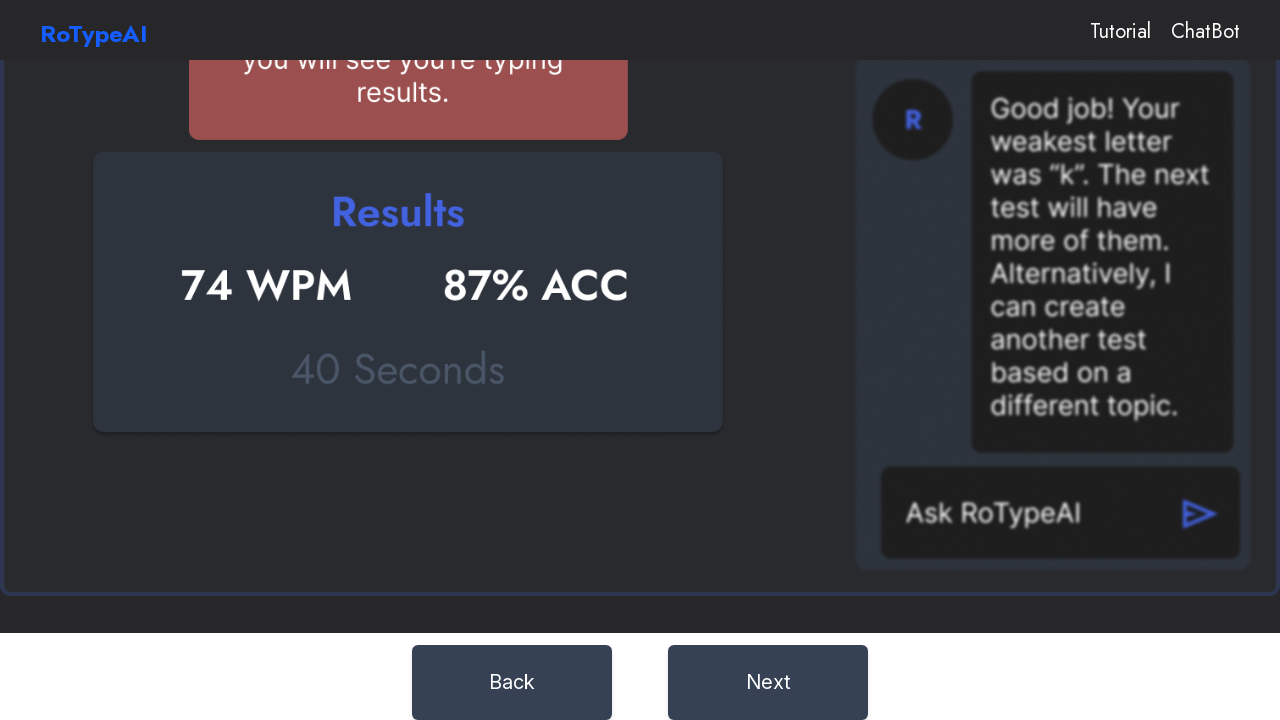

Clicked next button to advance tutorial (iteration 4/5) at (768, 682) on button div[id="next"]
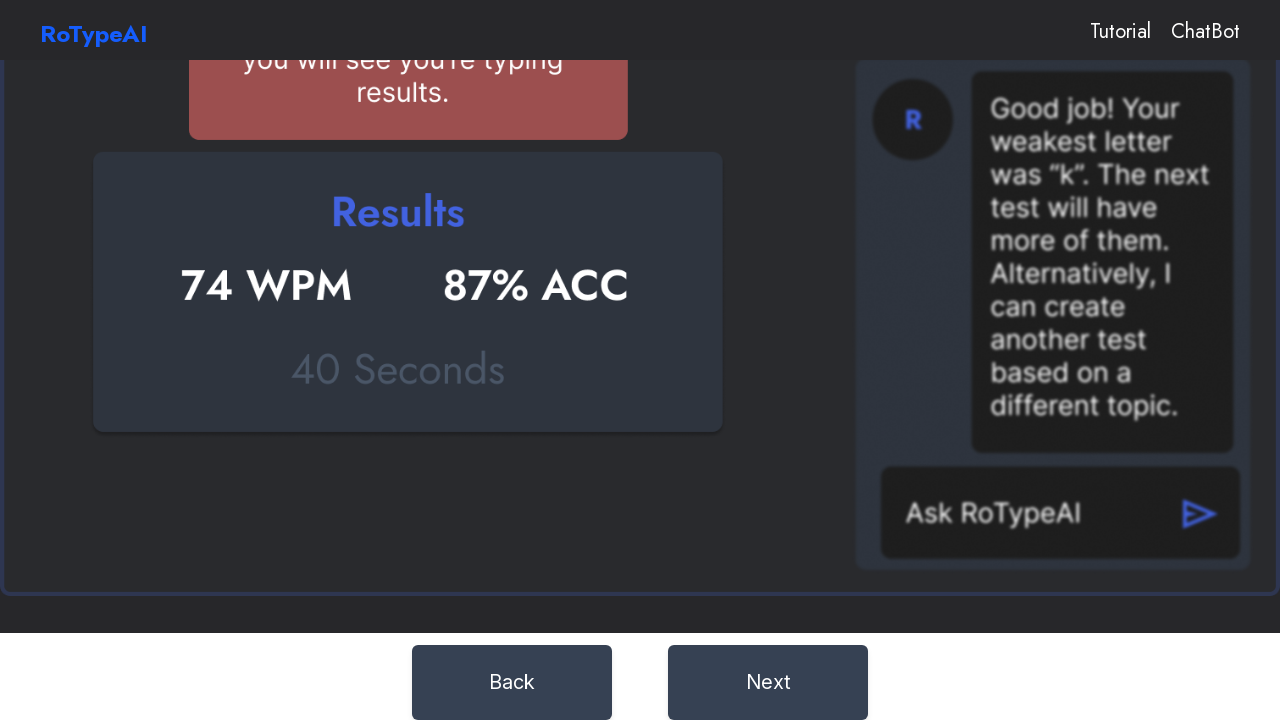

Next button became visible (iteration 5/5)
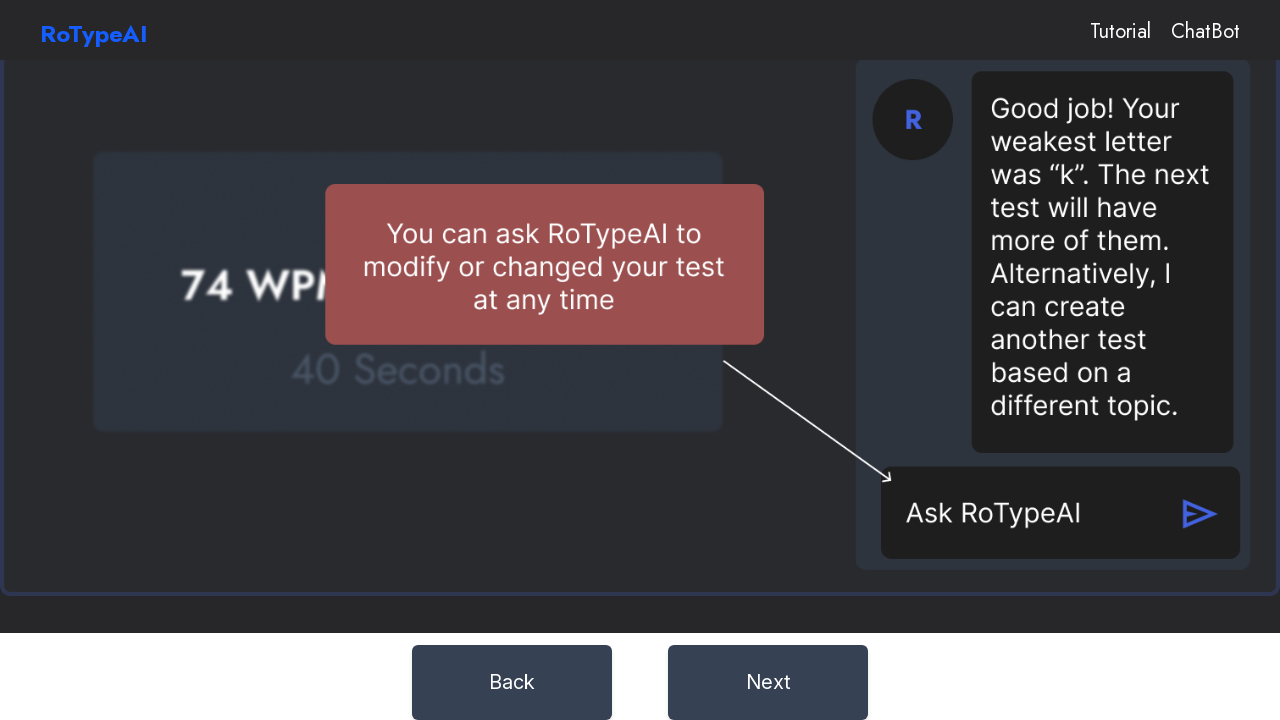

Scrolled next button into view (iteration 5/5)
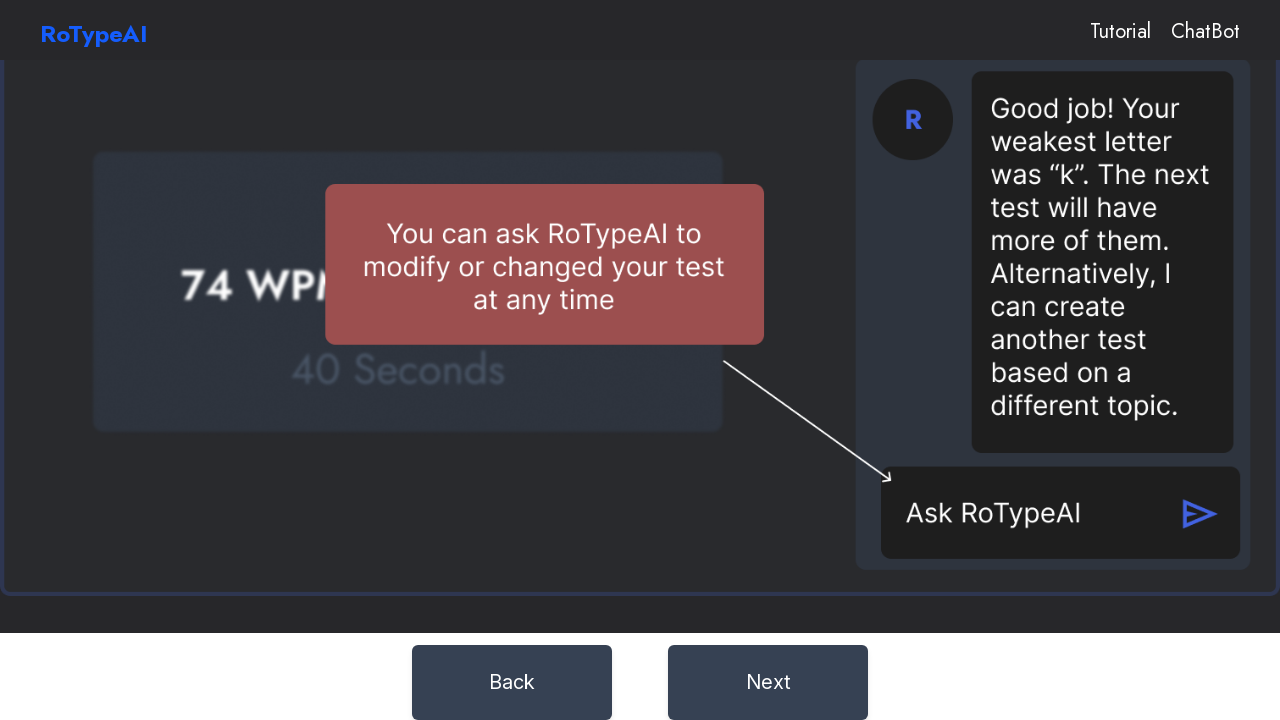

Waited 1 second before clicking next (iteration 5/5)
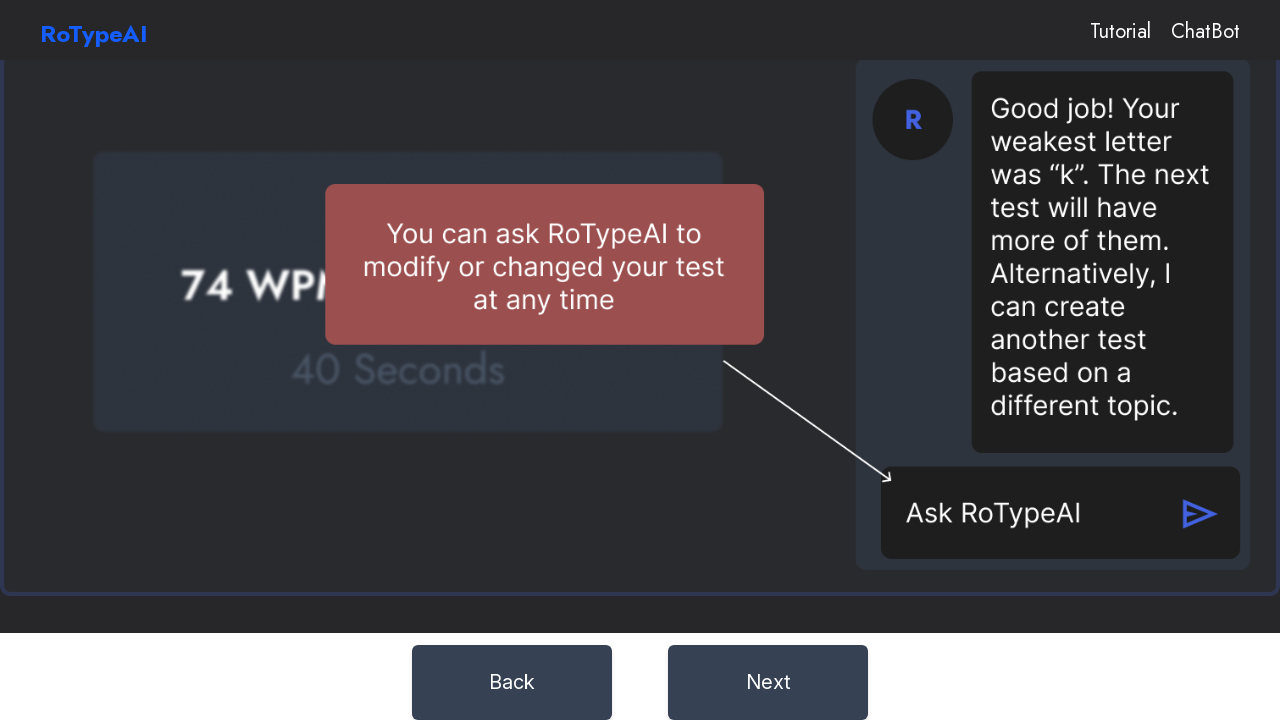

Clicked next button to advance tutorial (iteration 5/5) at (768, 682) on button div[id="next"]
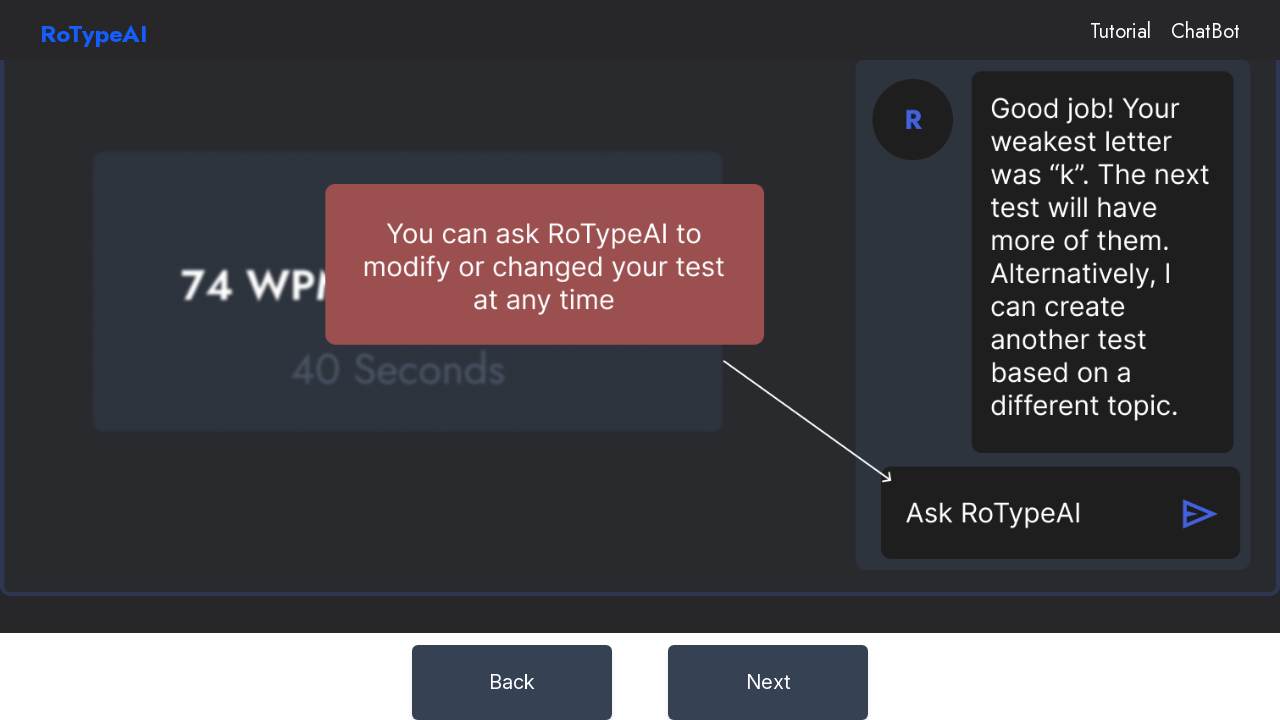

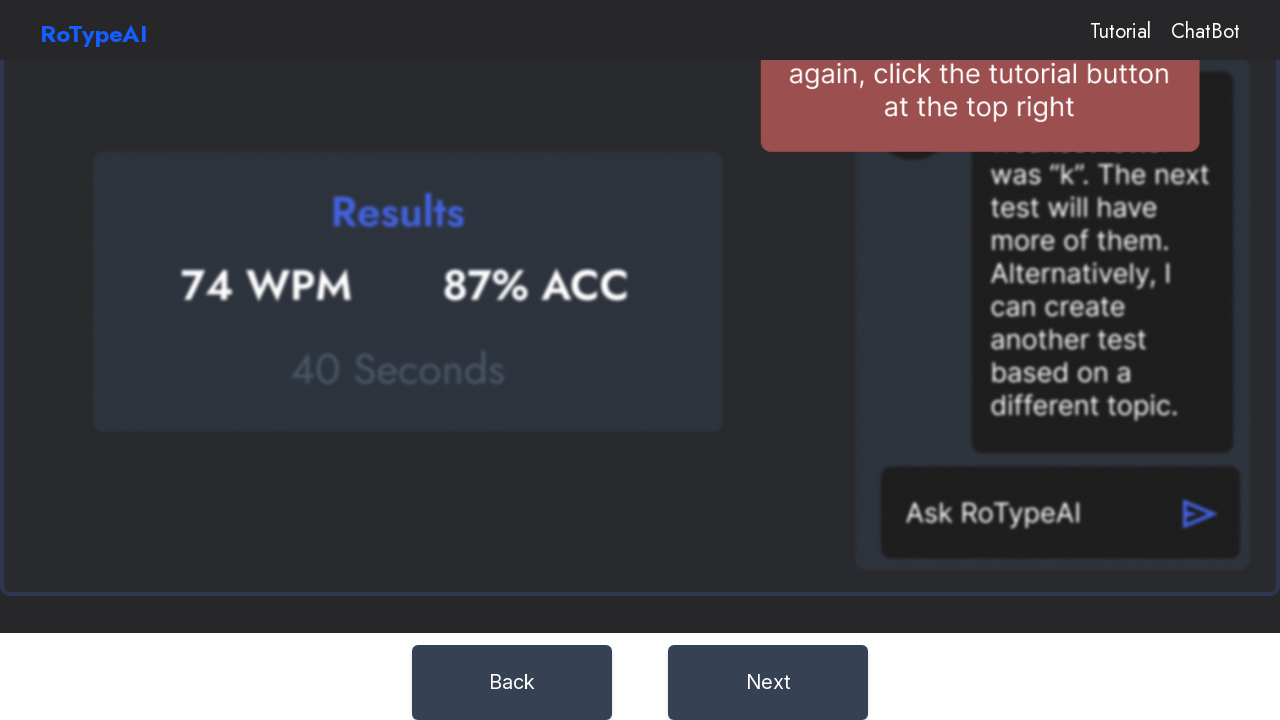